Tests browser window handling by opening a new window, switching to it to read text, then closing it and returning to the parent window

Starting URL: https://demoqa.com/browser-windows

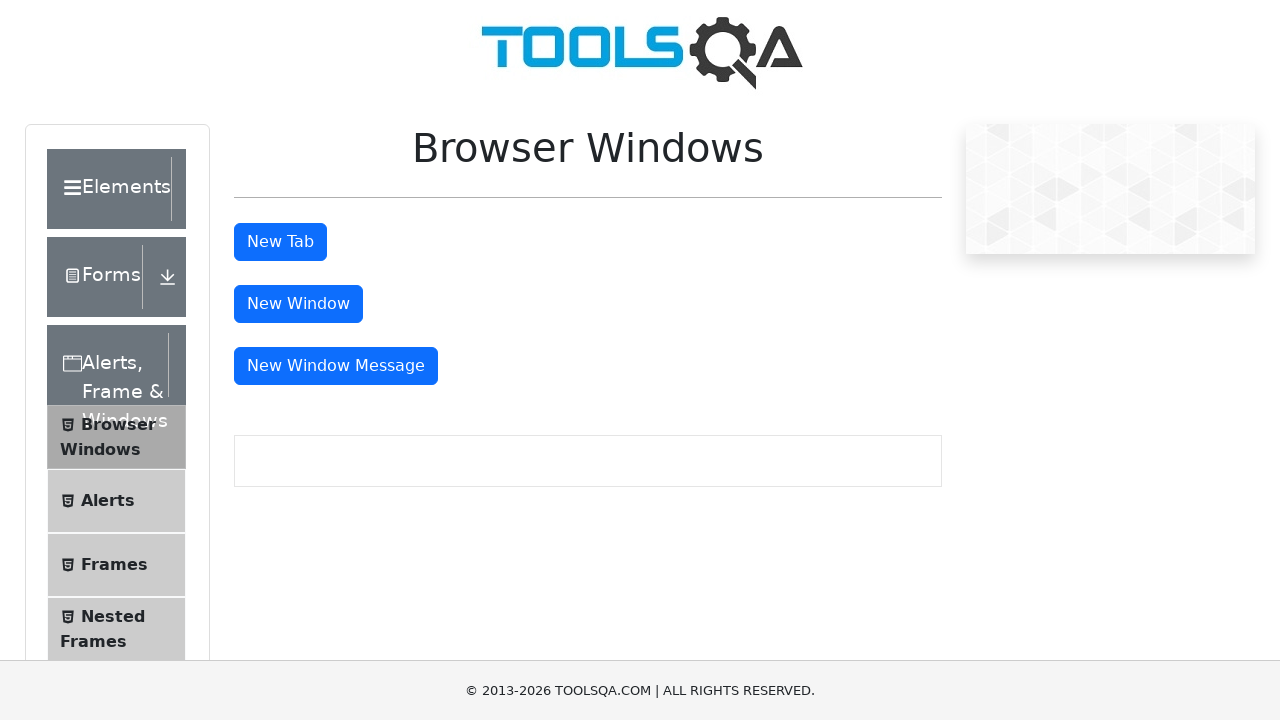

Clicked button to open new window at (298, 304) on #windowButton
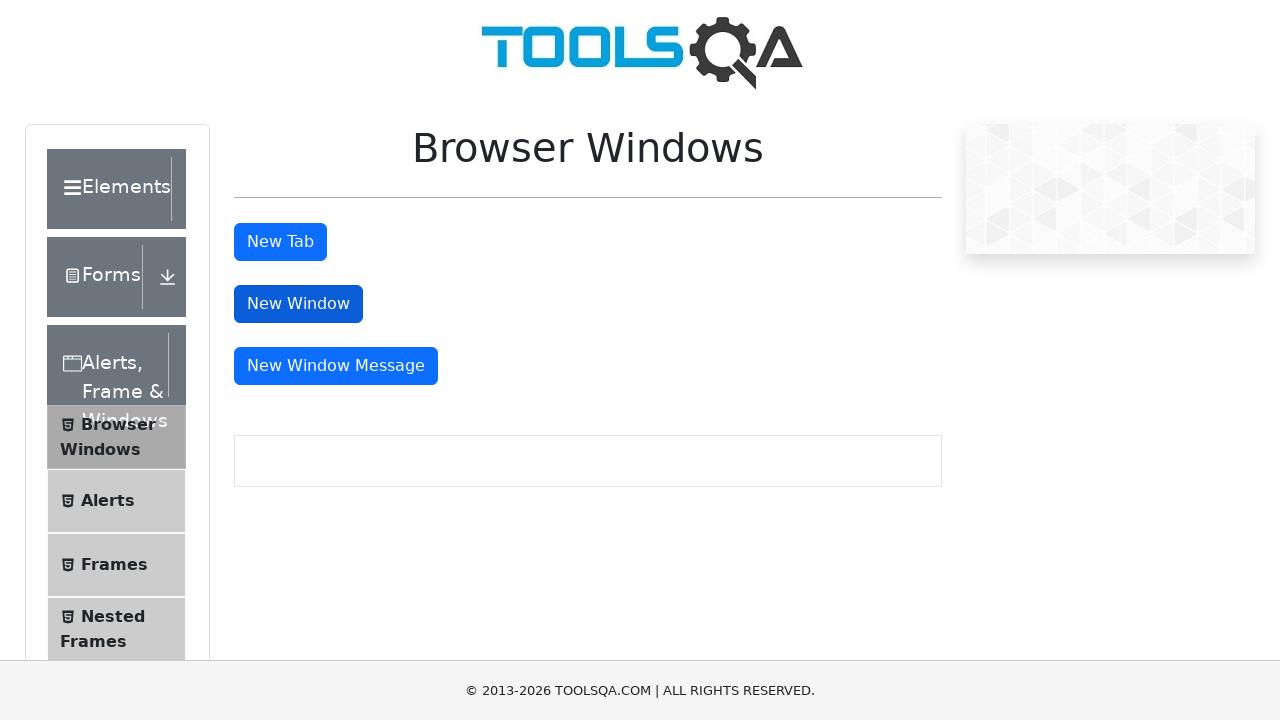

New window opened and captured
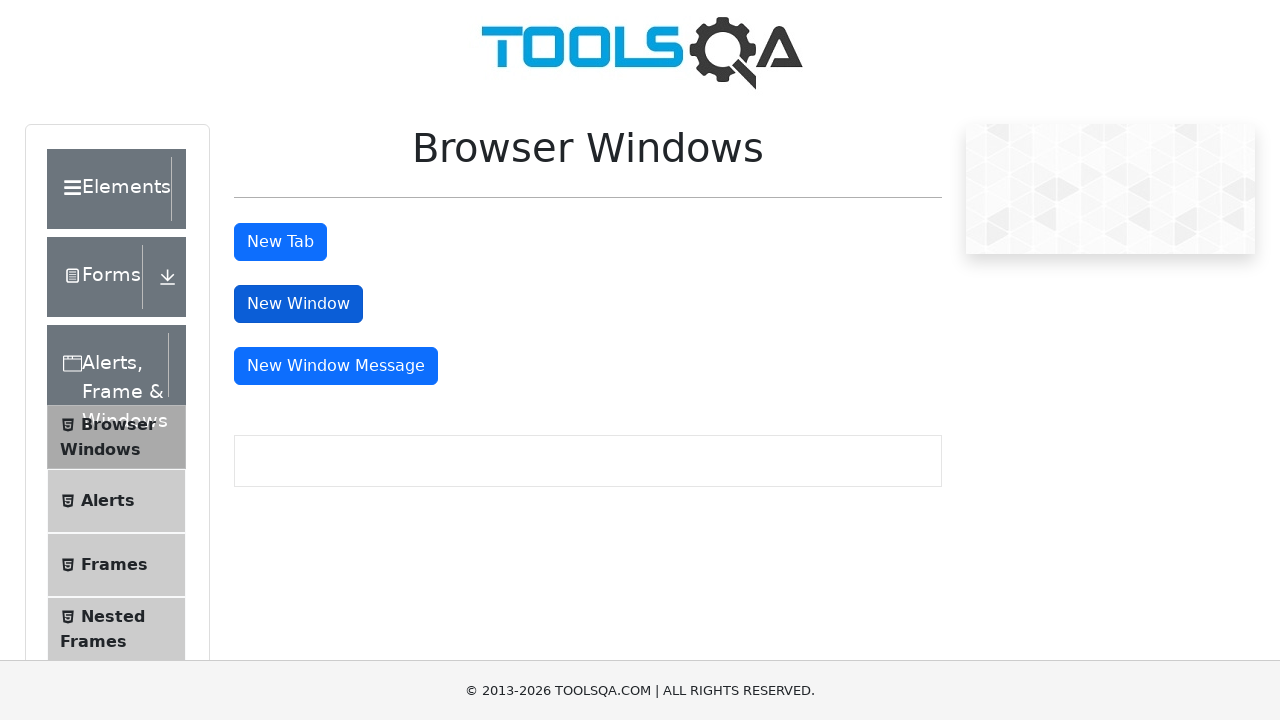

Read heading text from new window: 'This is a sample page'
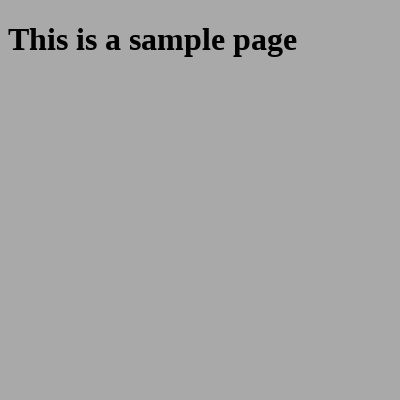

Printed heading text to console
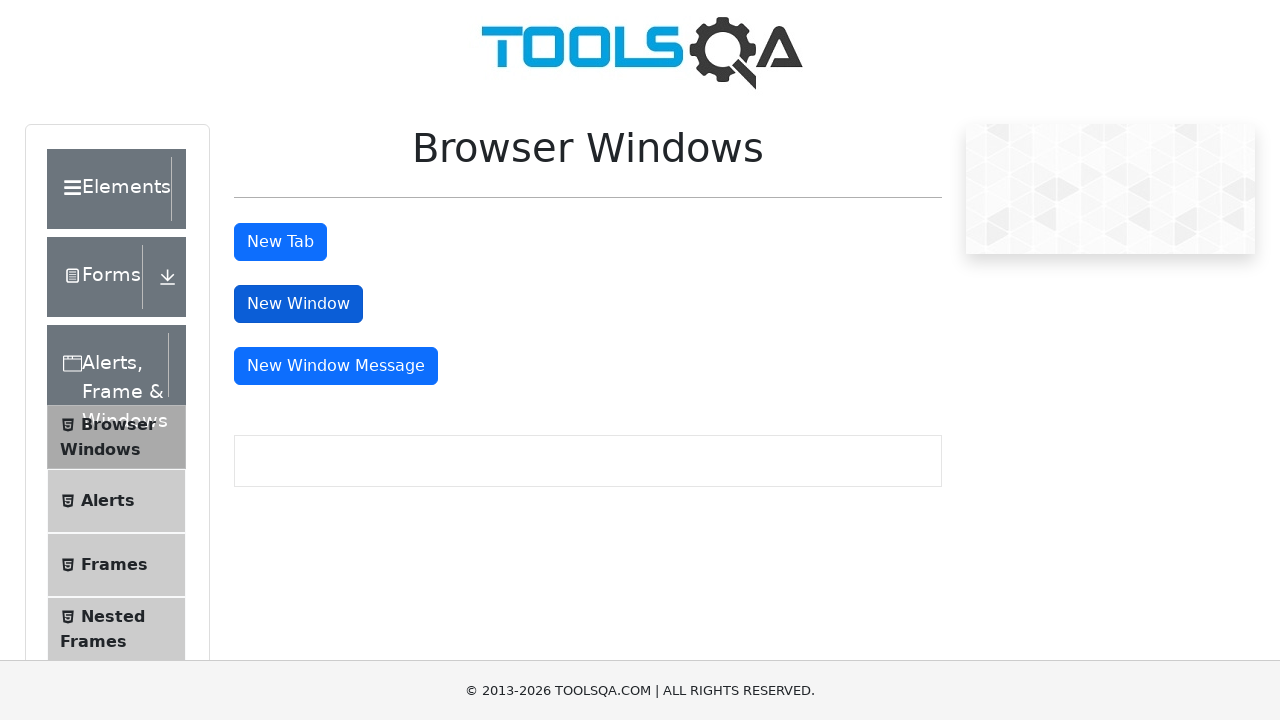

Closed new window and returned to parent window
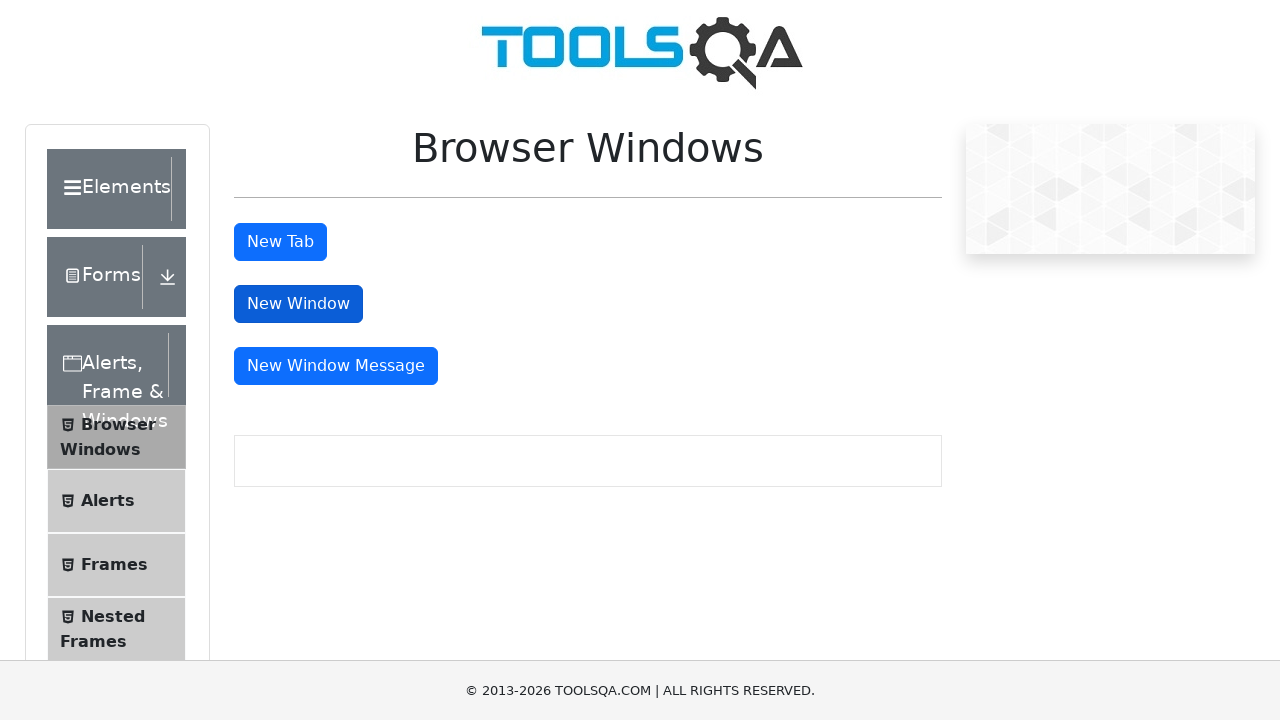

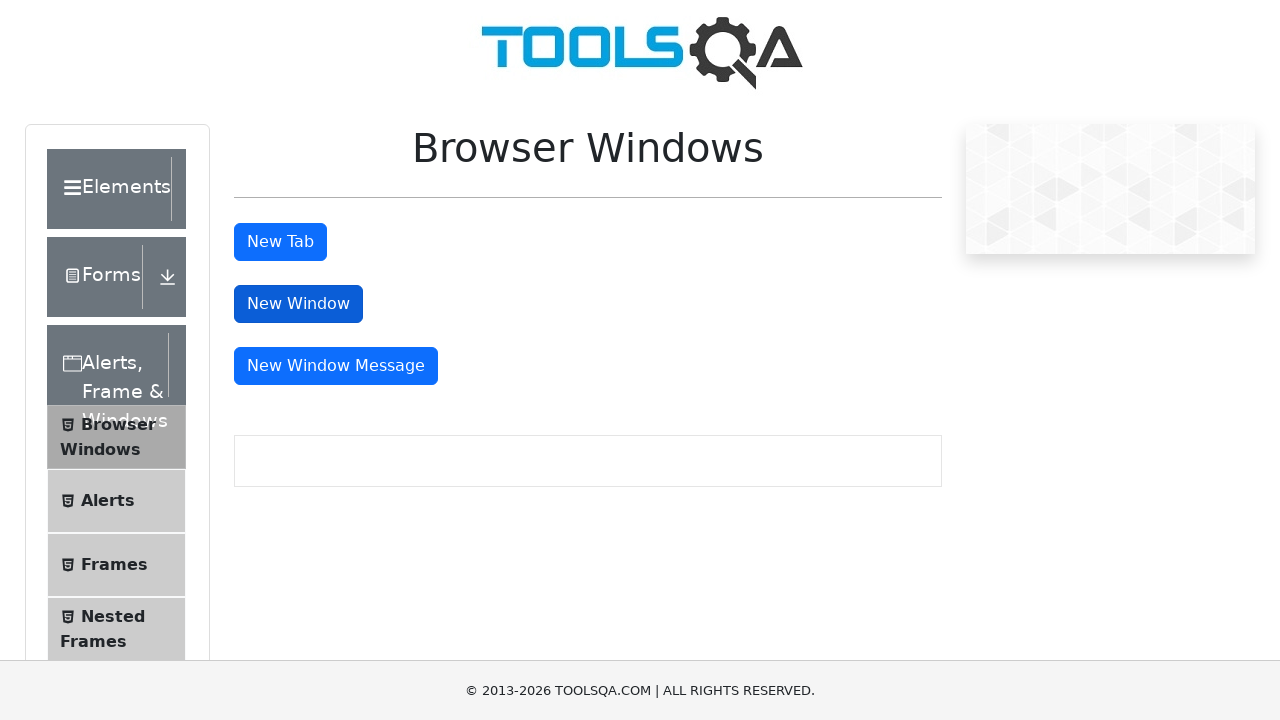